Navigates to a page, finds and clicks a link with a specific calculated number, then fills out a form with personal information and submits it

Starting URL: http://suninjuly.github.io/find_link_text

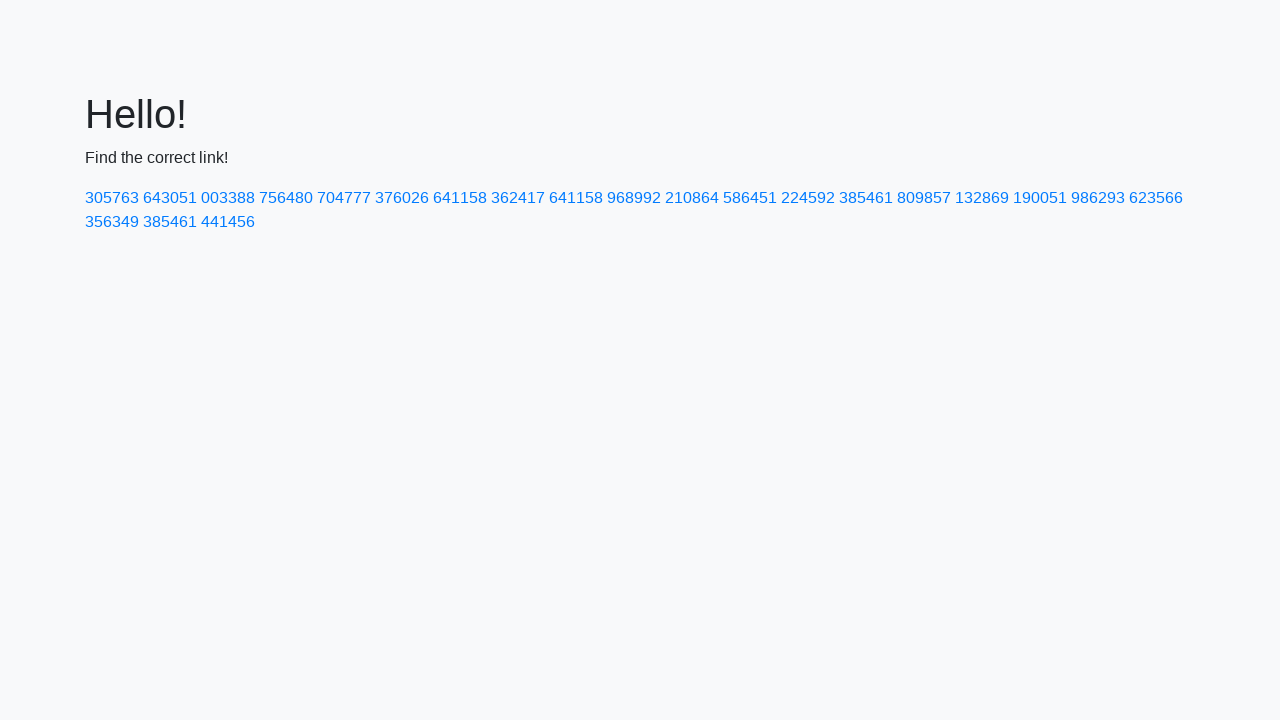

Calculated link number: 224592
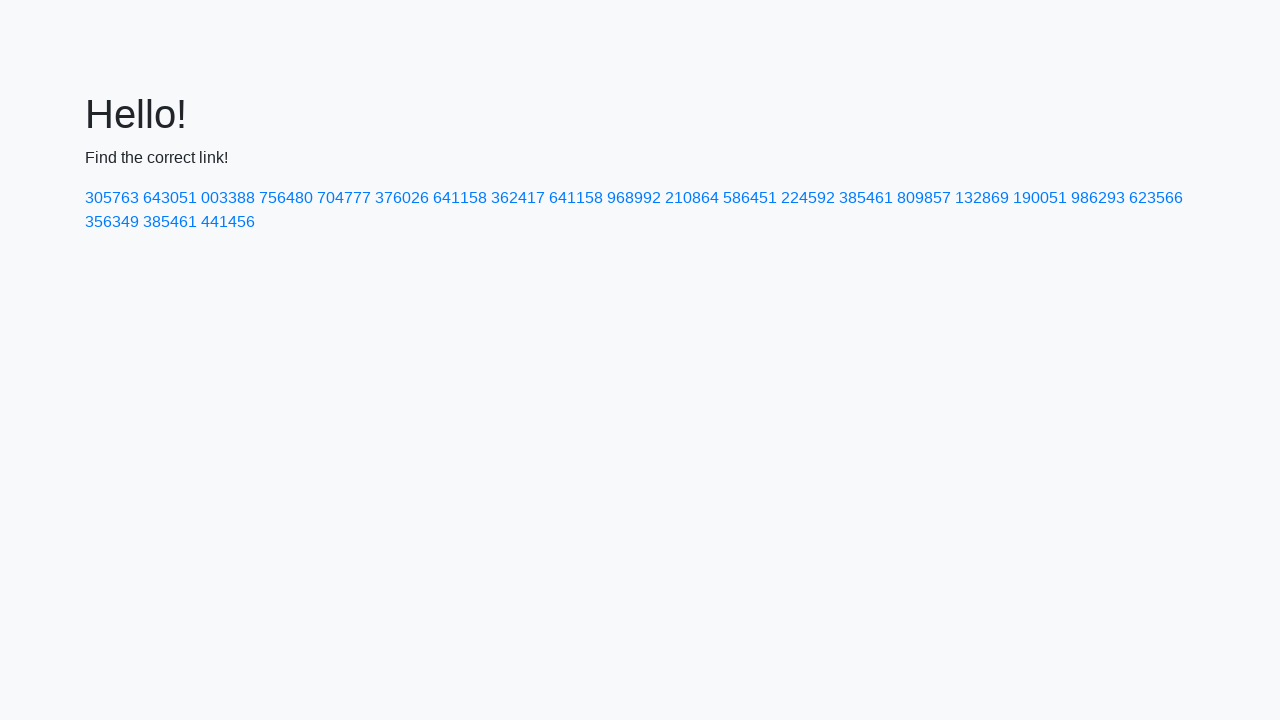

Clicked link with calculated number 224592 at (808, 198) on a:has-text('224592')
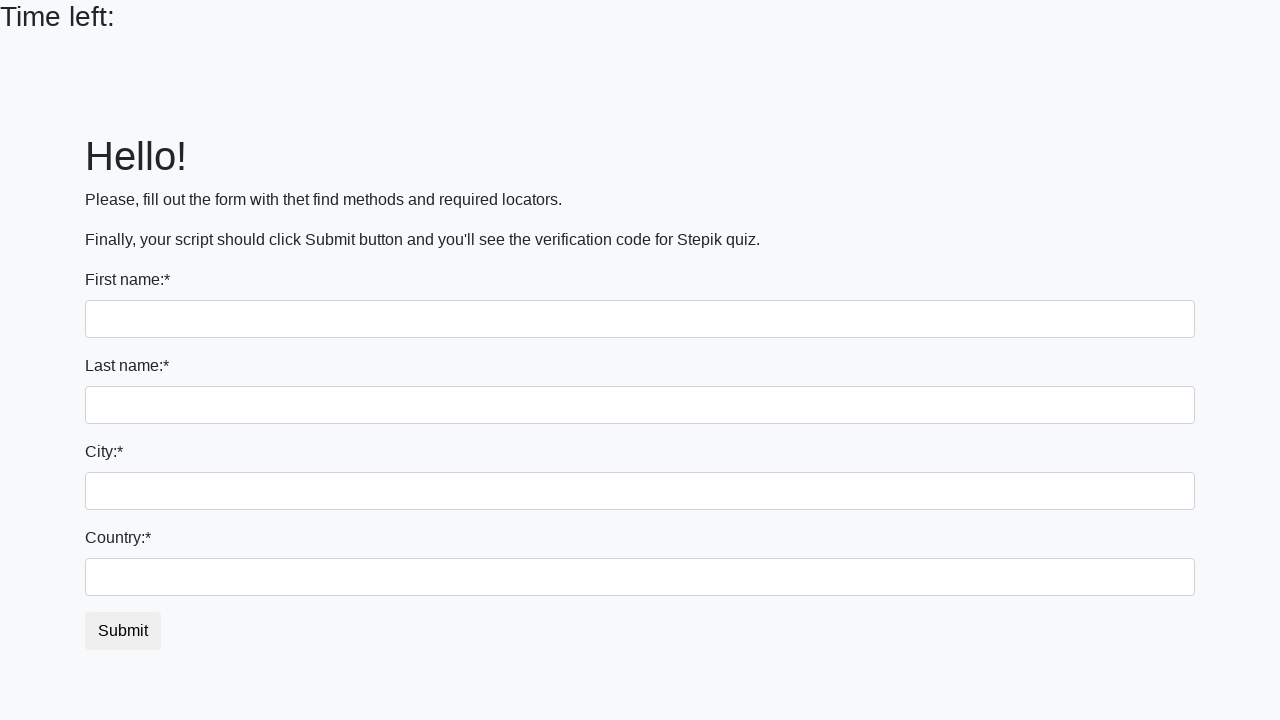

Filled first name field with 'Ivan' on input:first-of-type
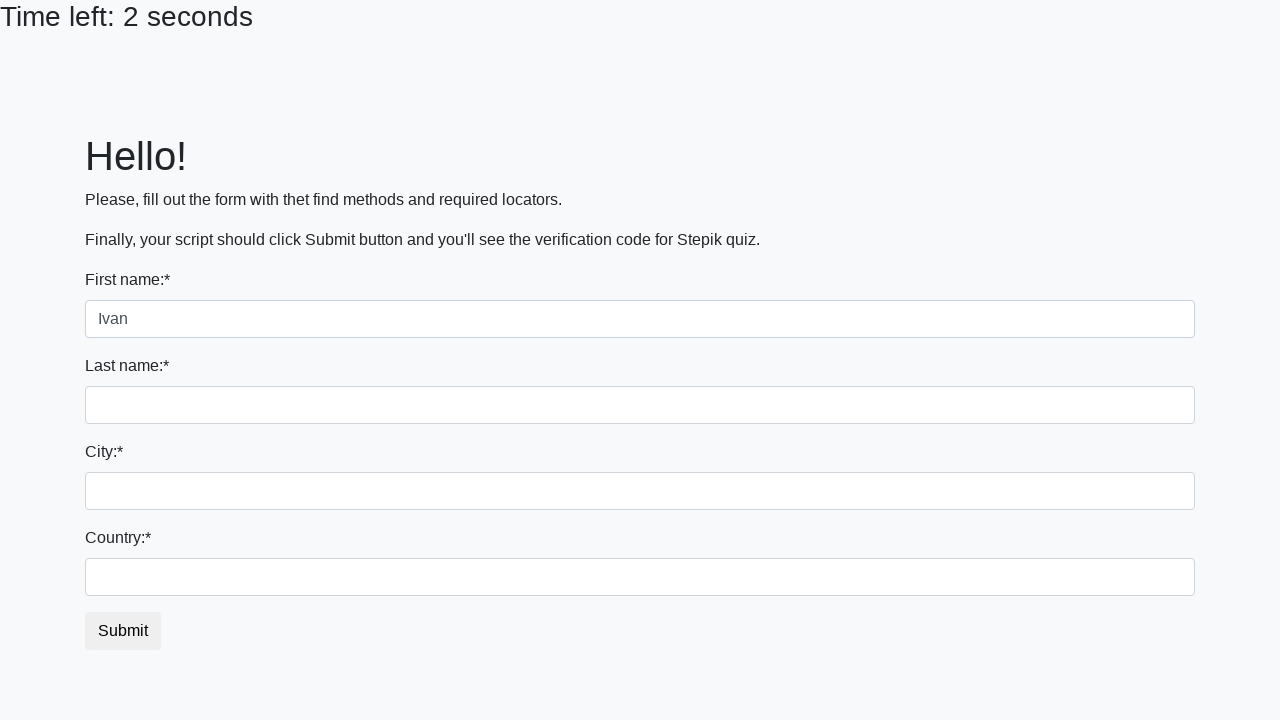

Filled last name field with 'Petrov' on input[name='last_name']
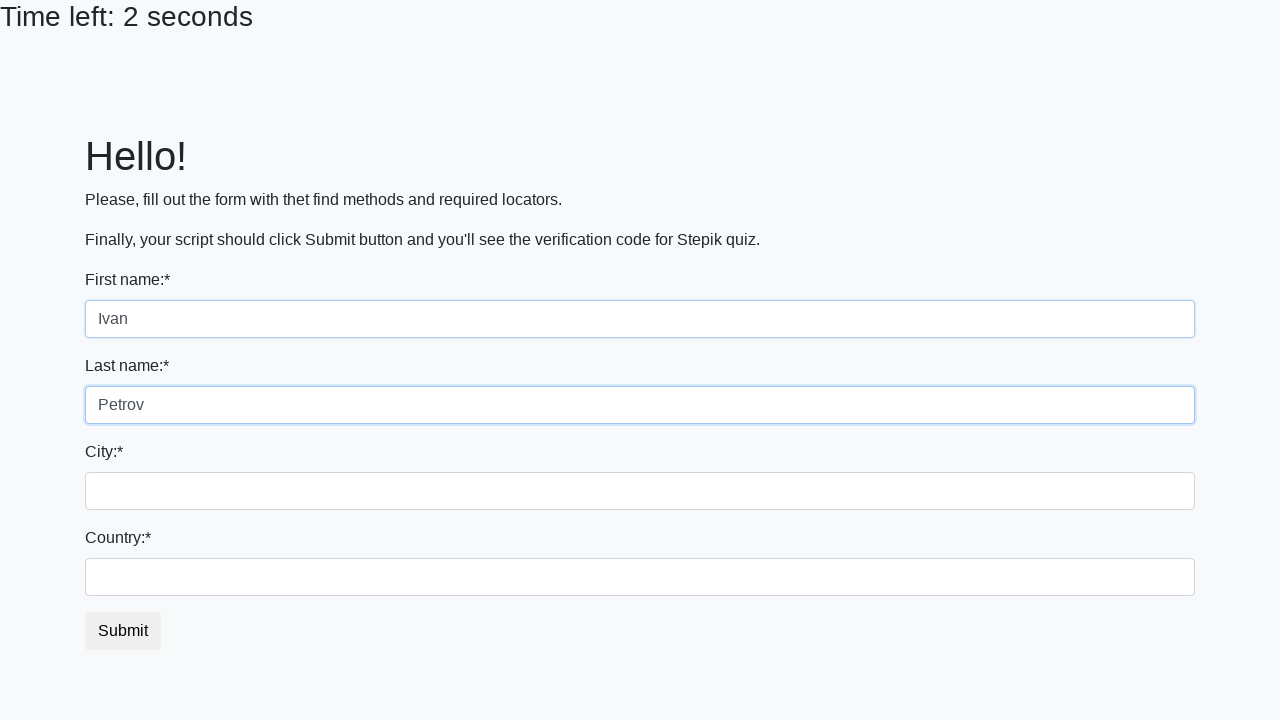

Filled city field with 'Smolensk' on .city
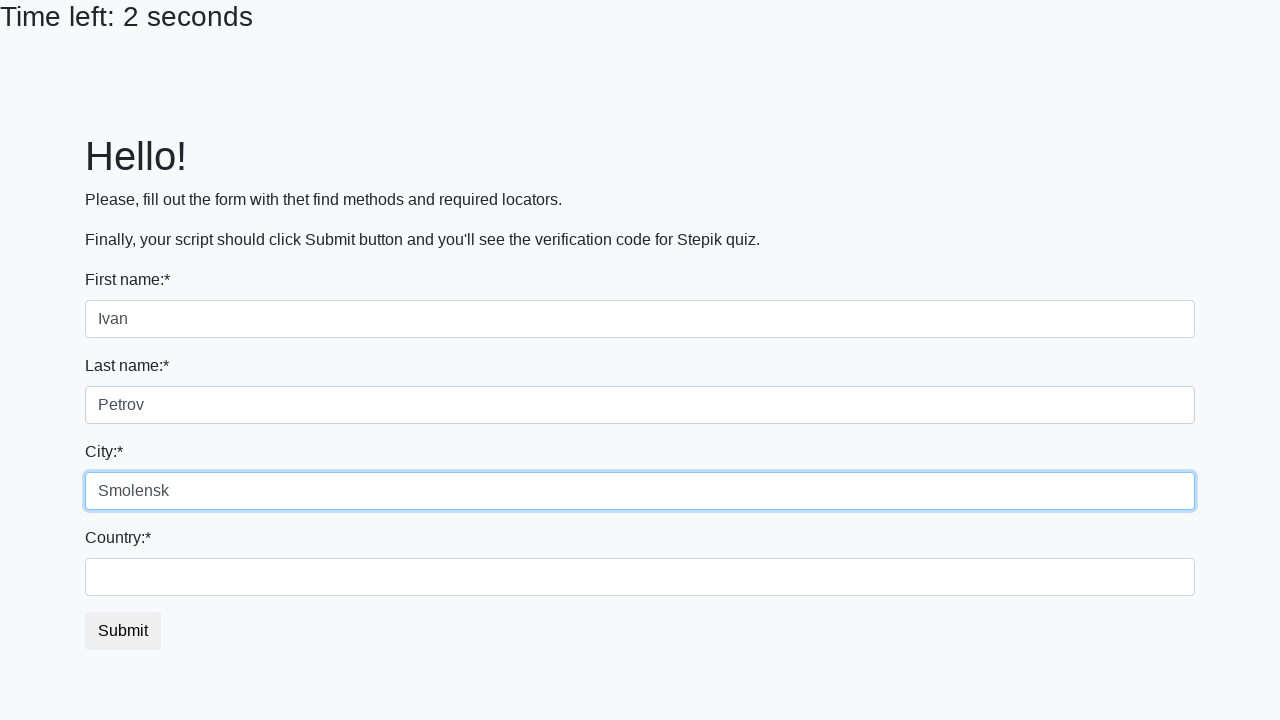

Filled country field with 'Russia' on #country
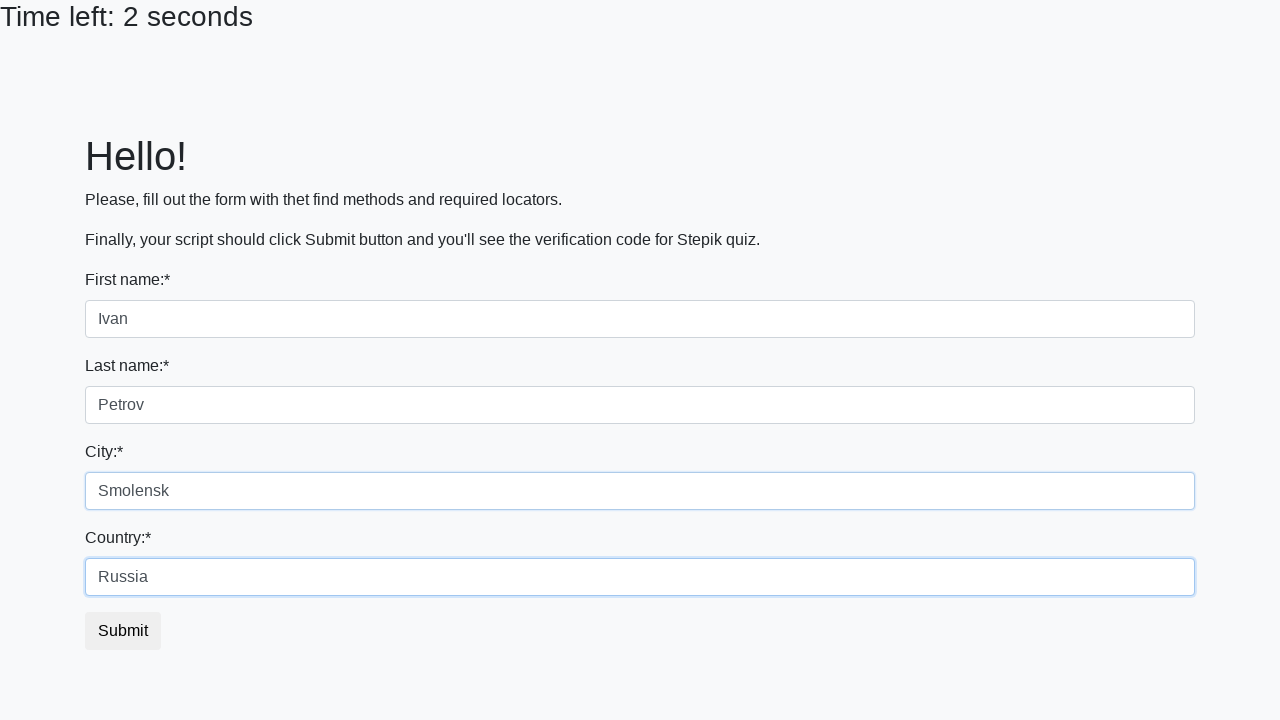

Clicked submit button to complete form at (123, 631) on button.btn
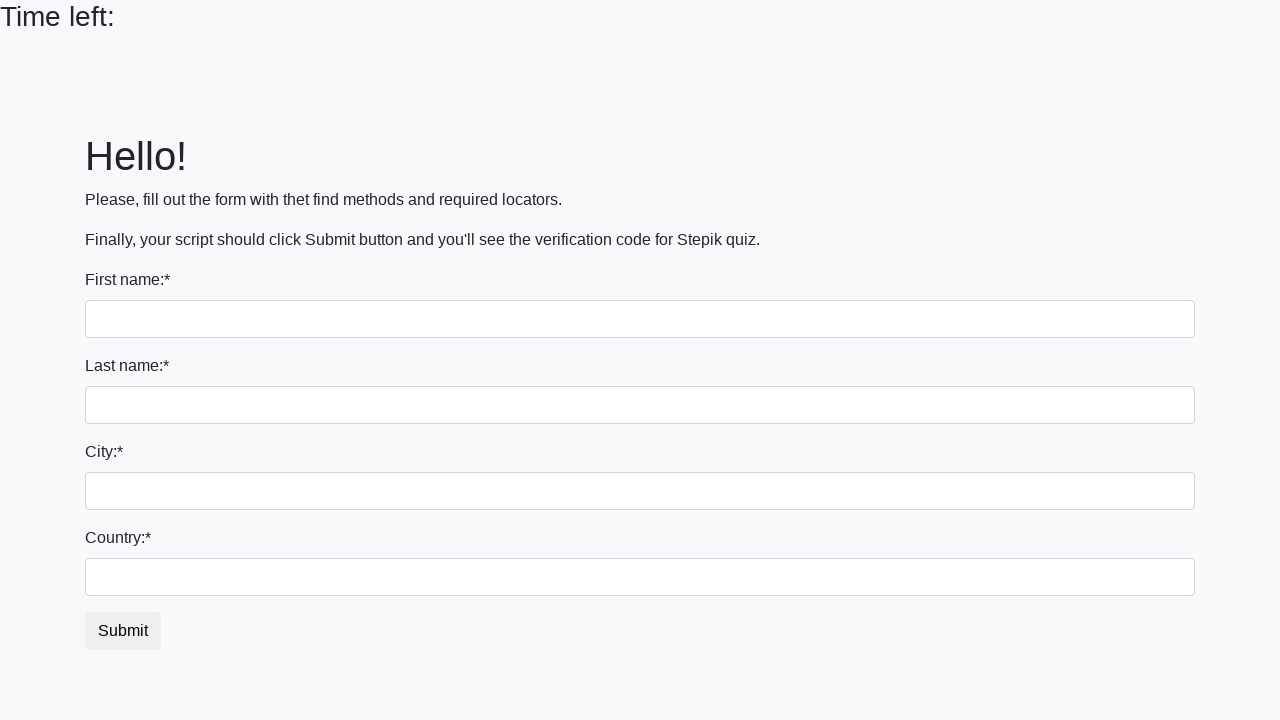

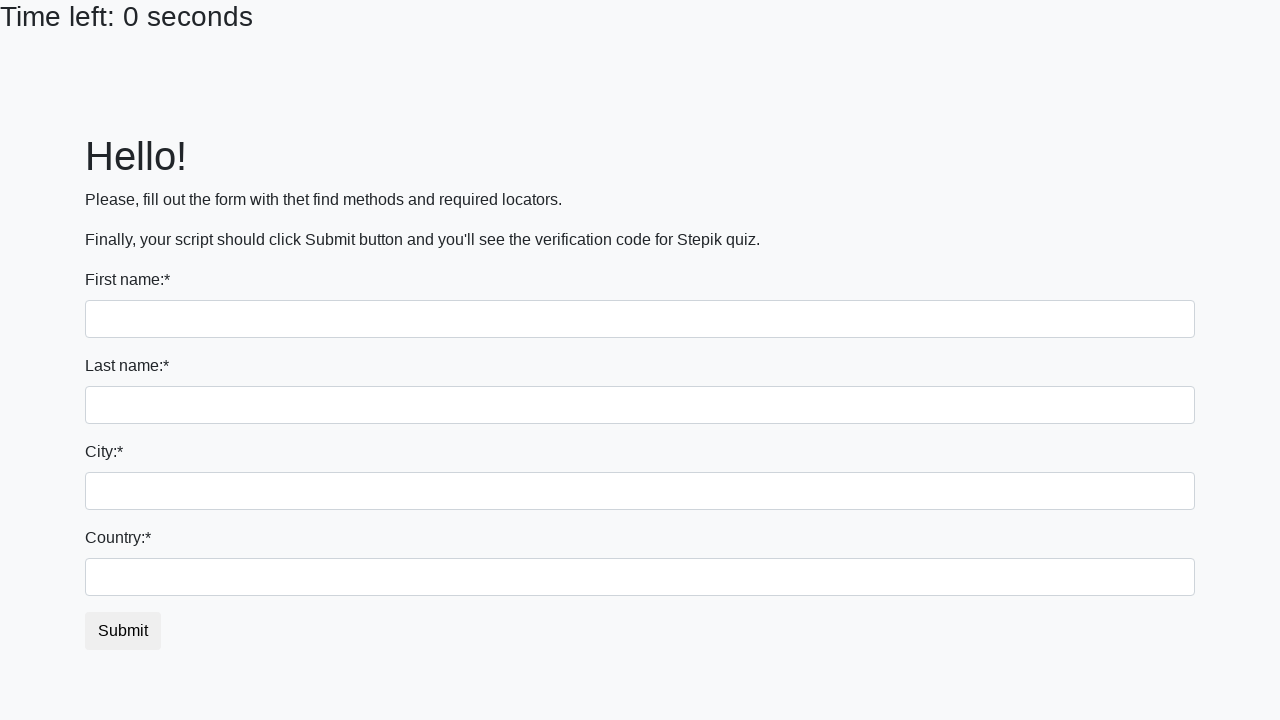